Tests navigation to the Feed-A-Cat page and verifies that a button element is present

Starting URL: https://cs1632.appspot.com/

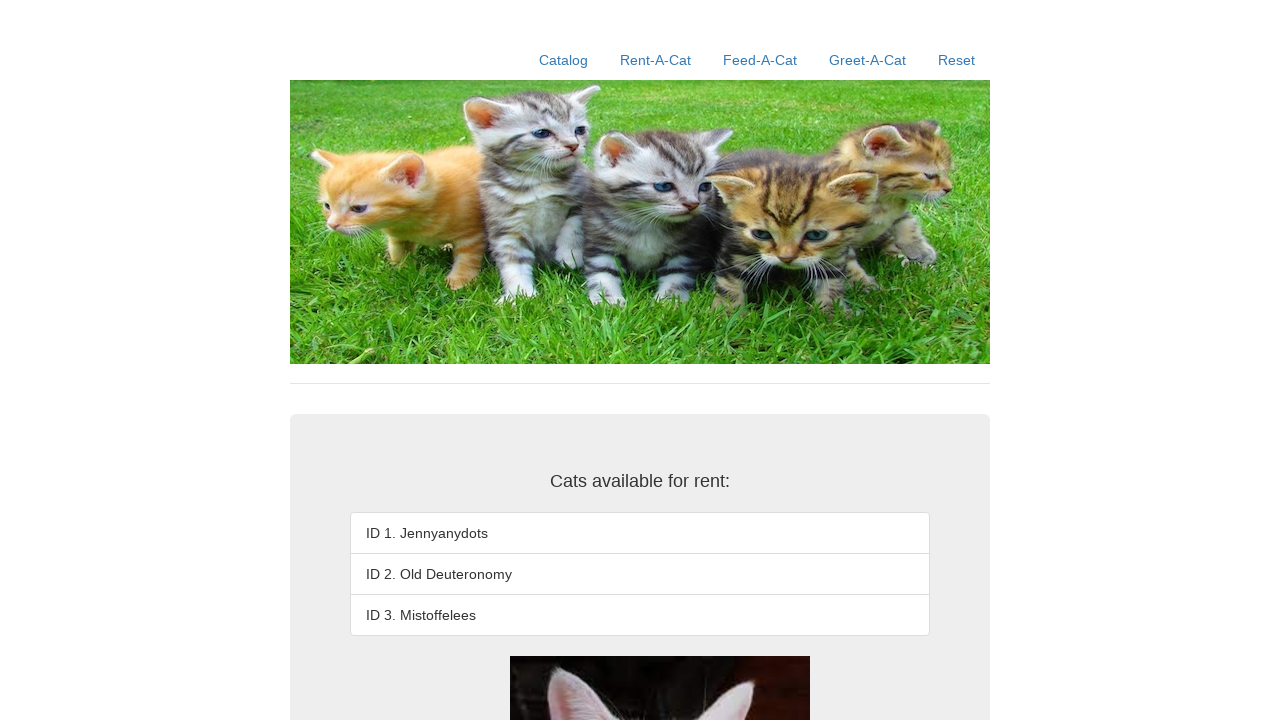

Reset state by setting cookies to false
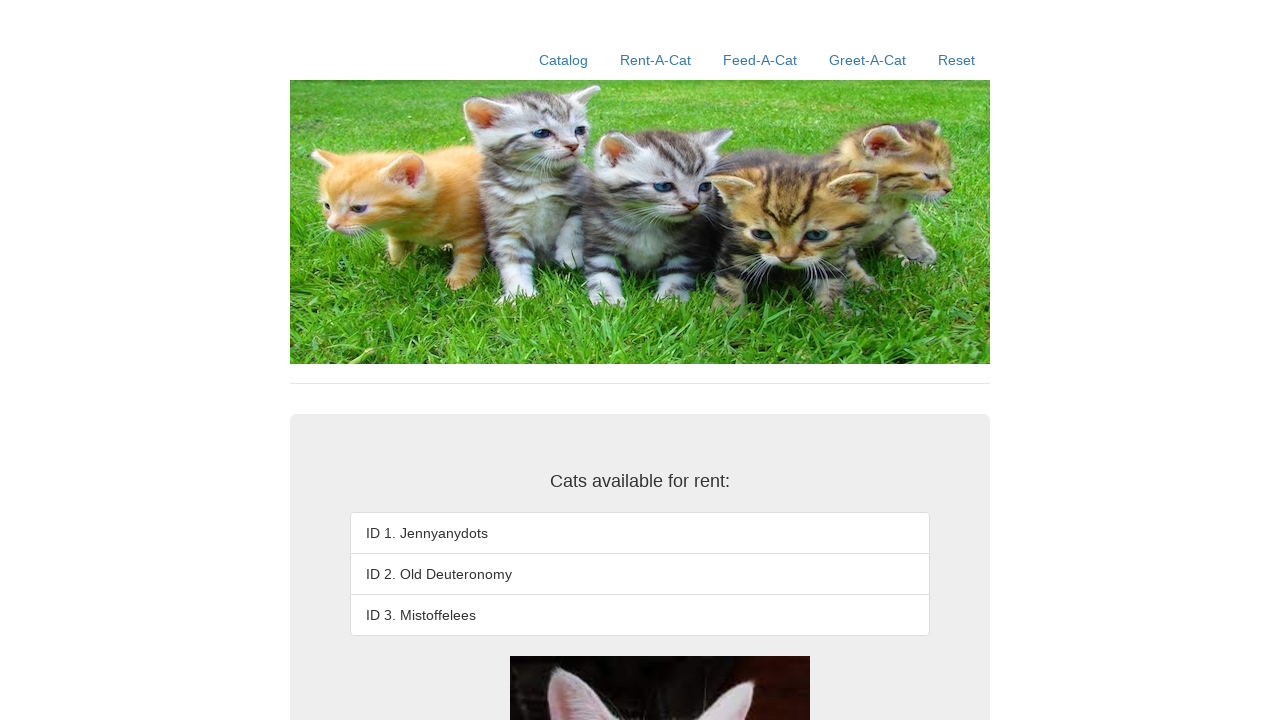

Clicked on Feed-A-Cat link to navigate to Feed-A-Cat page at (760, 60) on text=Feed-A-Cat
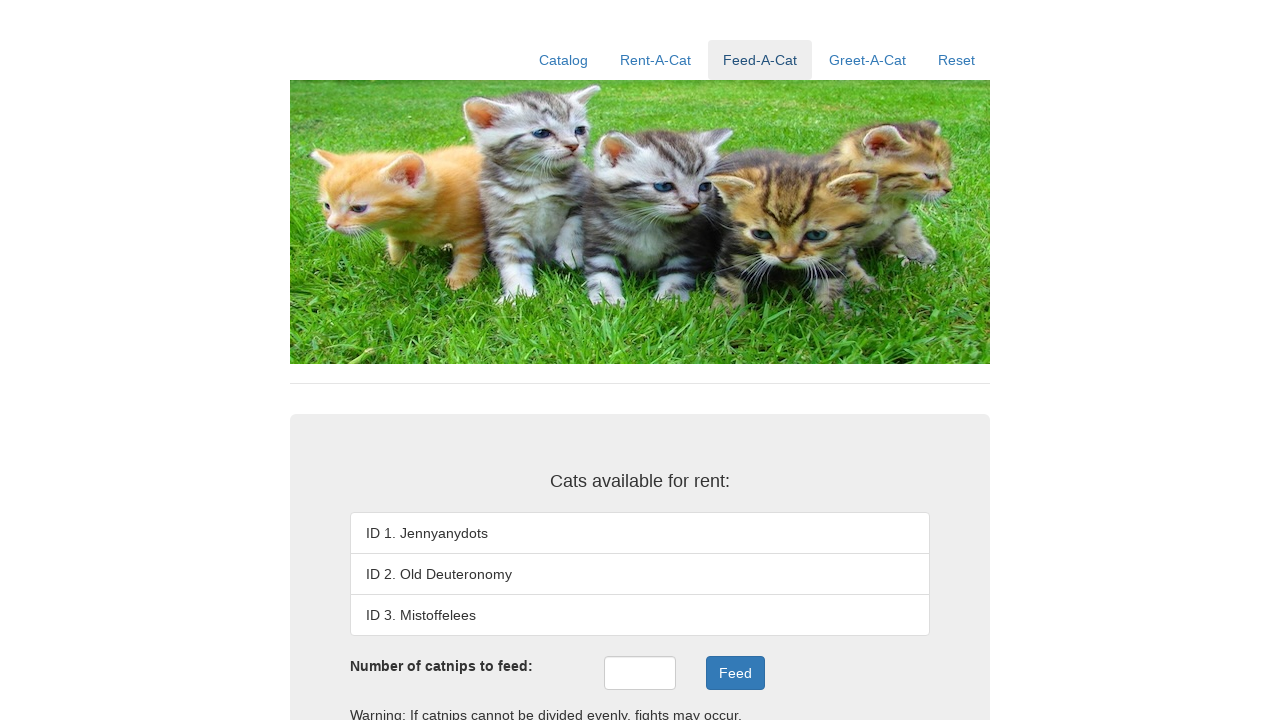

Verified that button element is present on Feed-A-Cat page
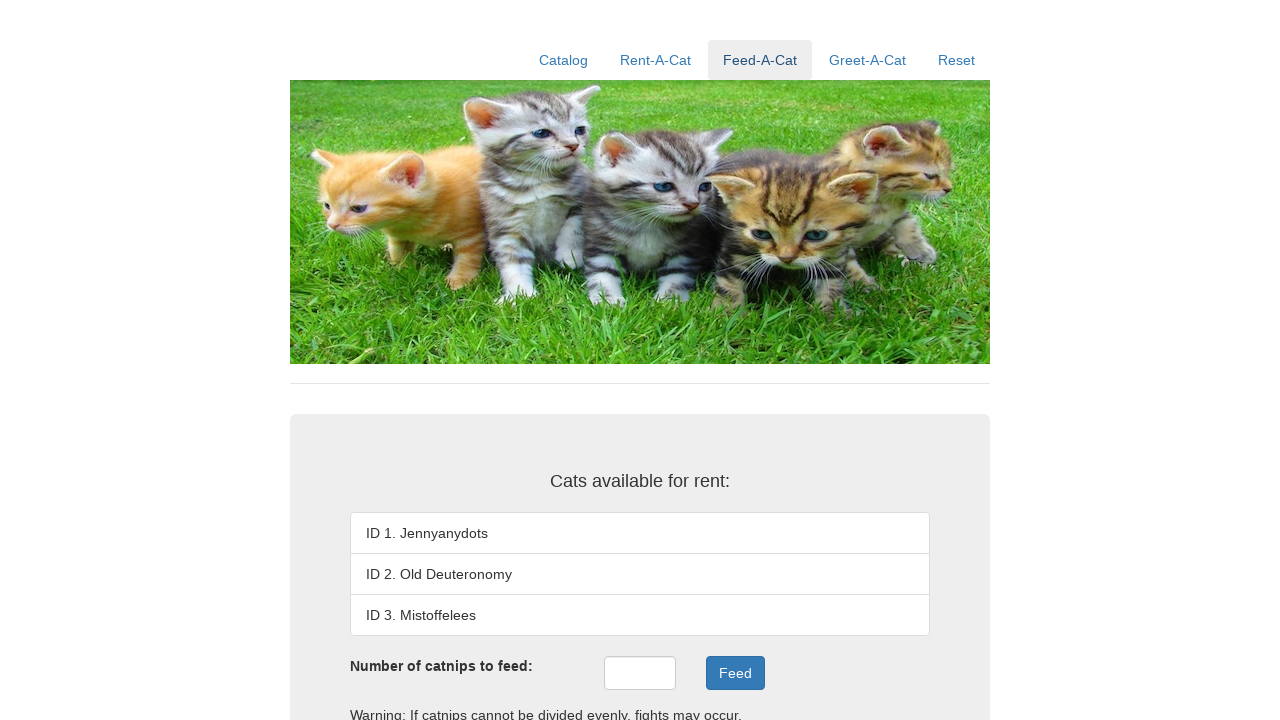

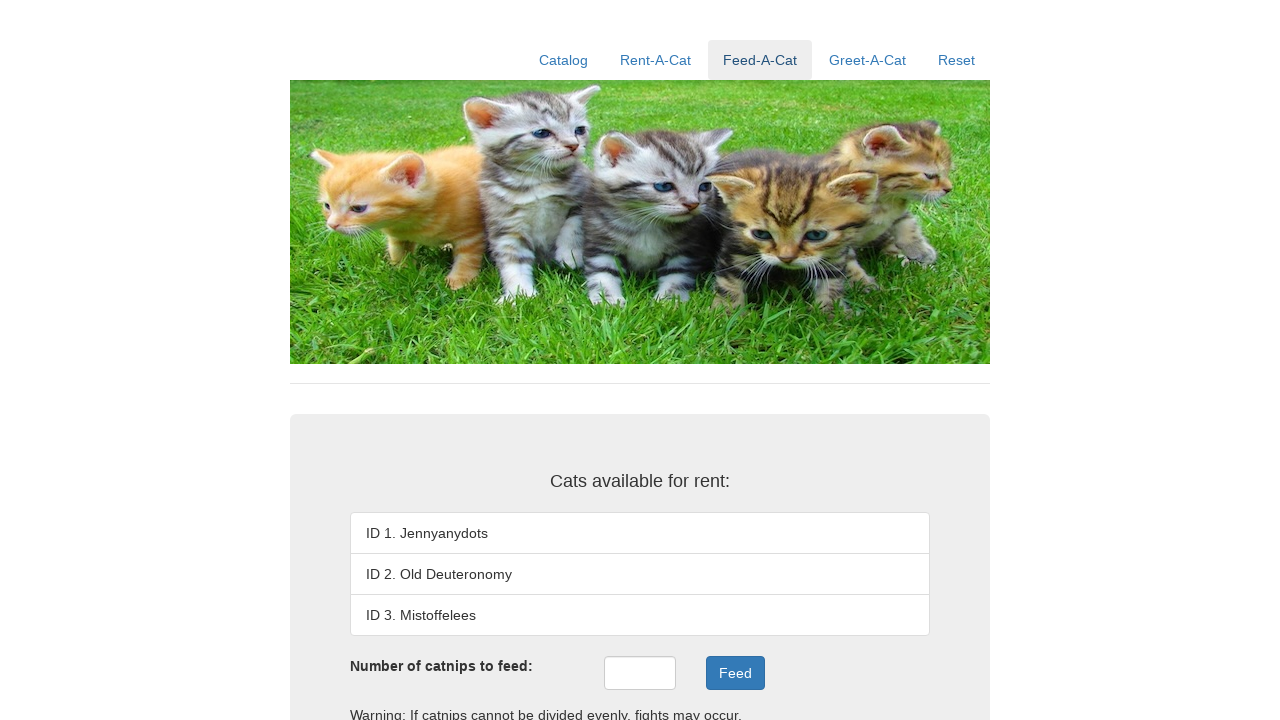